Tests right-click (context click) functionality by performing a context click on the Downloads link on the Selenium website

Starting URL: https://www.selenium.dev/

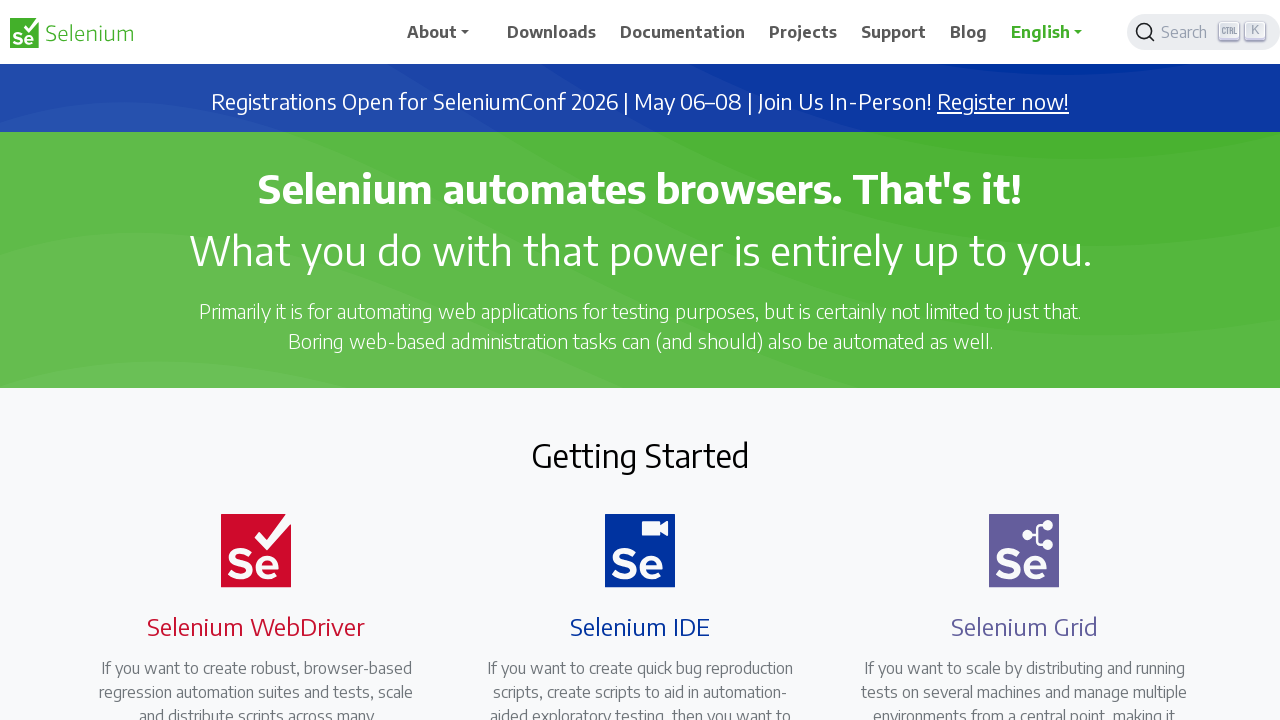

Located the Downloads link element
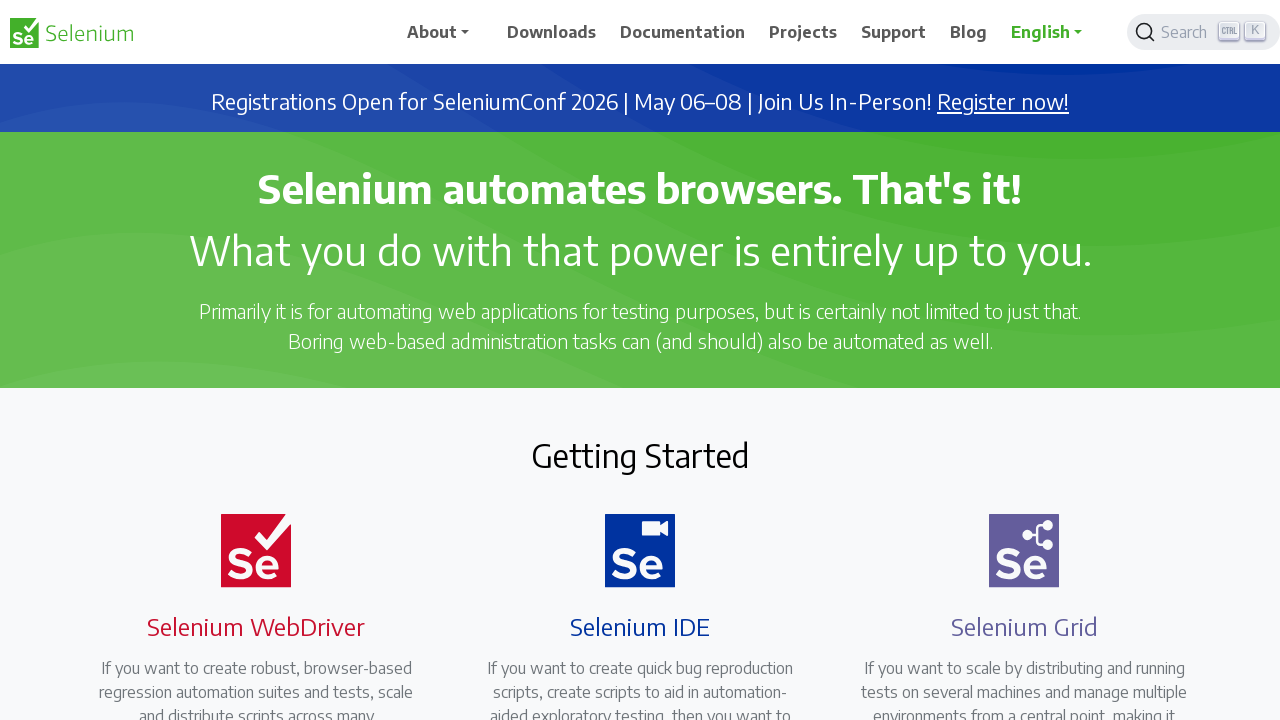

Performed right-click (context click) on the Downloads link at (552, 32) on xpath=//span[.='Downloads']
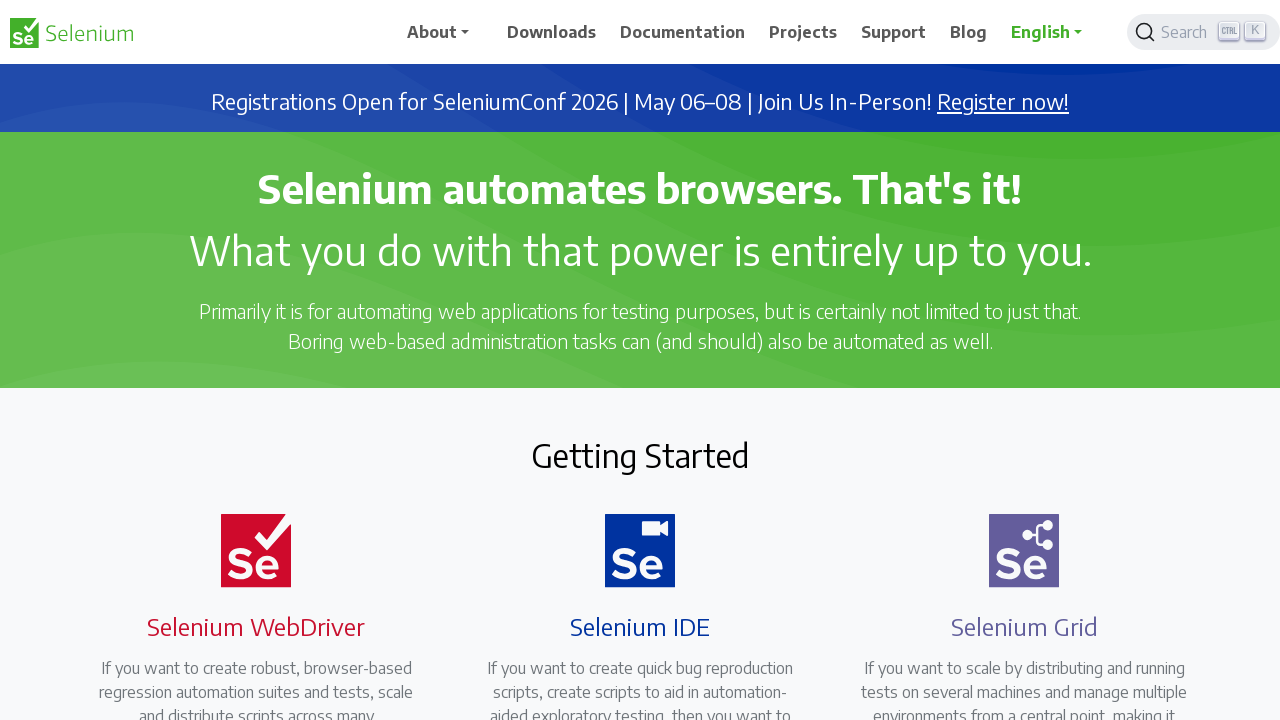

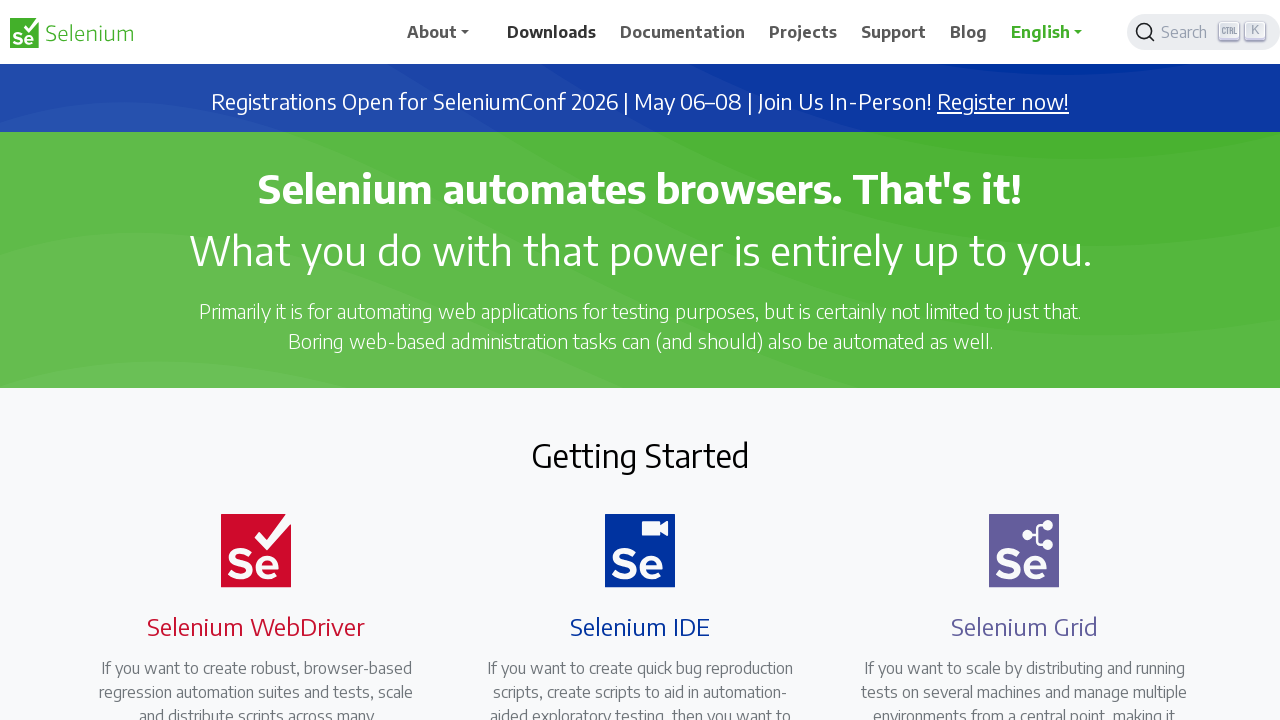